Tests Ctrip flight search functionality for domestic one-way flights with children, selecting economy class and a specific date. Uses route from Beijing to Guangzhou.

Starting URL: https://www.ctrip.com

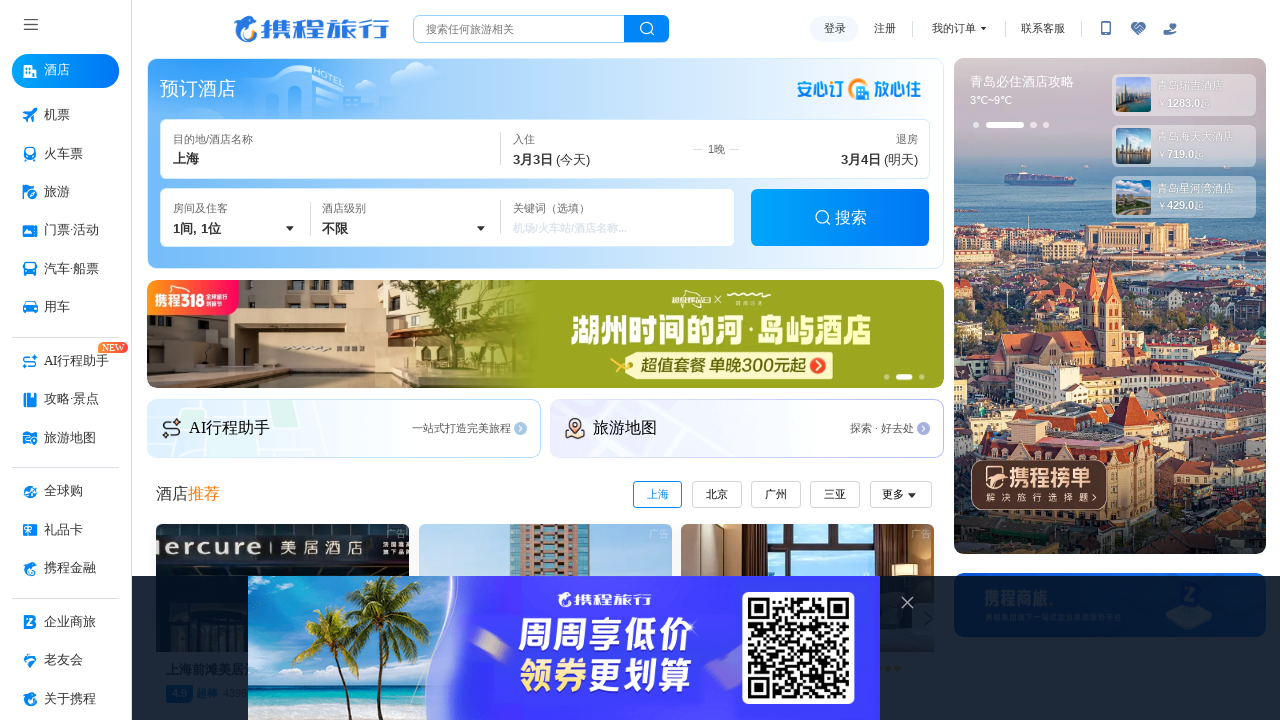

Clicked flight tab button (first click) at (66, 116) on xpath=//button[contains(@aria-label, '机票')]
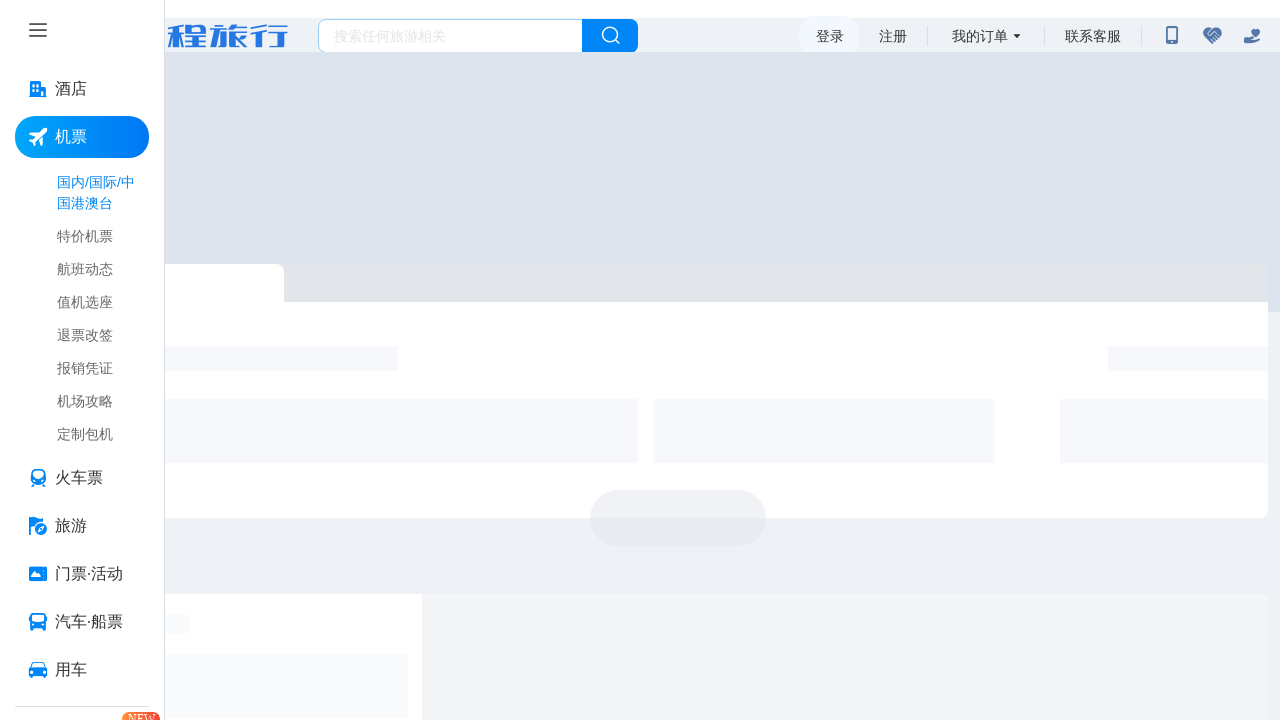

Clicked flight tab button (second click) at (82, 137) on xpath=//button[contains(@aria-label, '机票')]
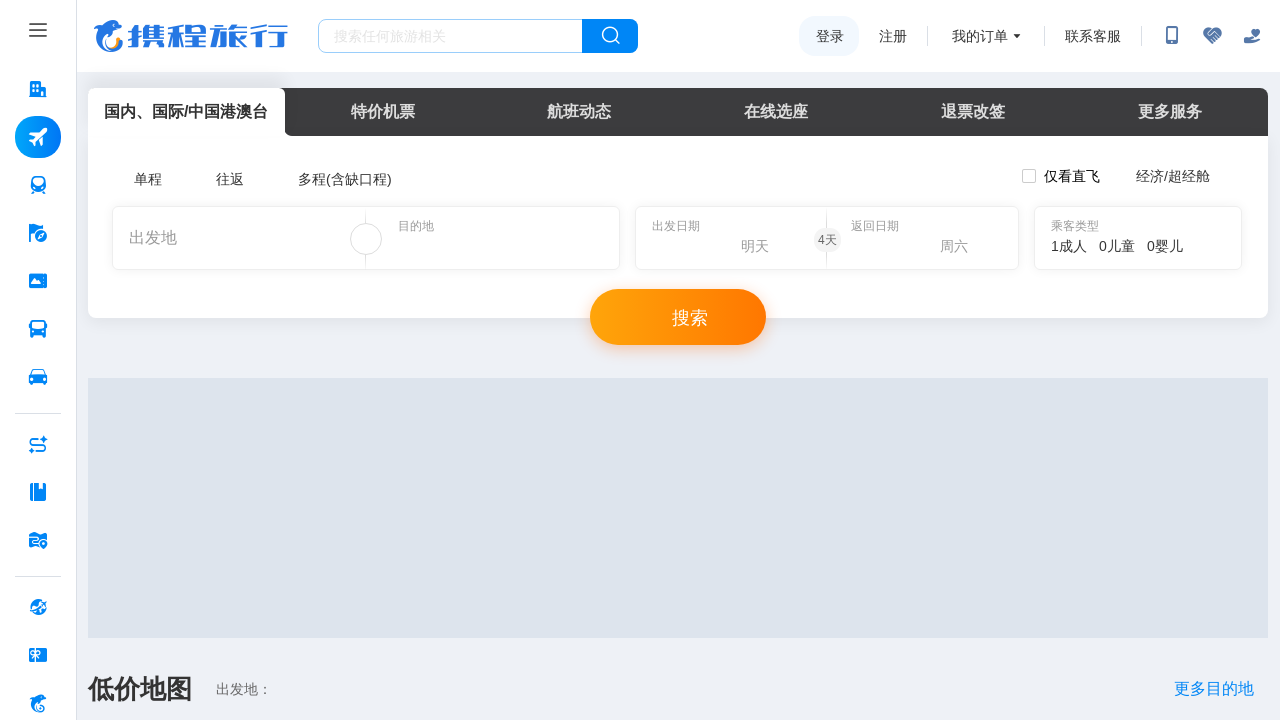

Selected one-way trip option at (120, 176) on xpath=//span[@class='radio-label']
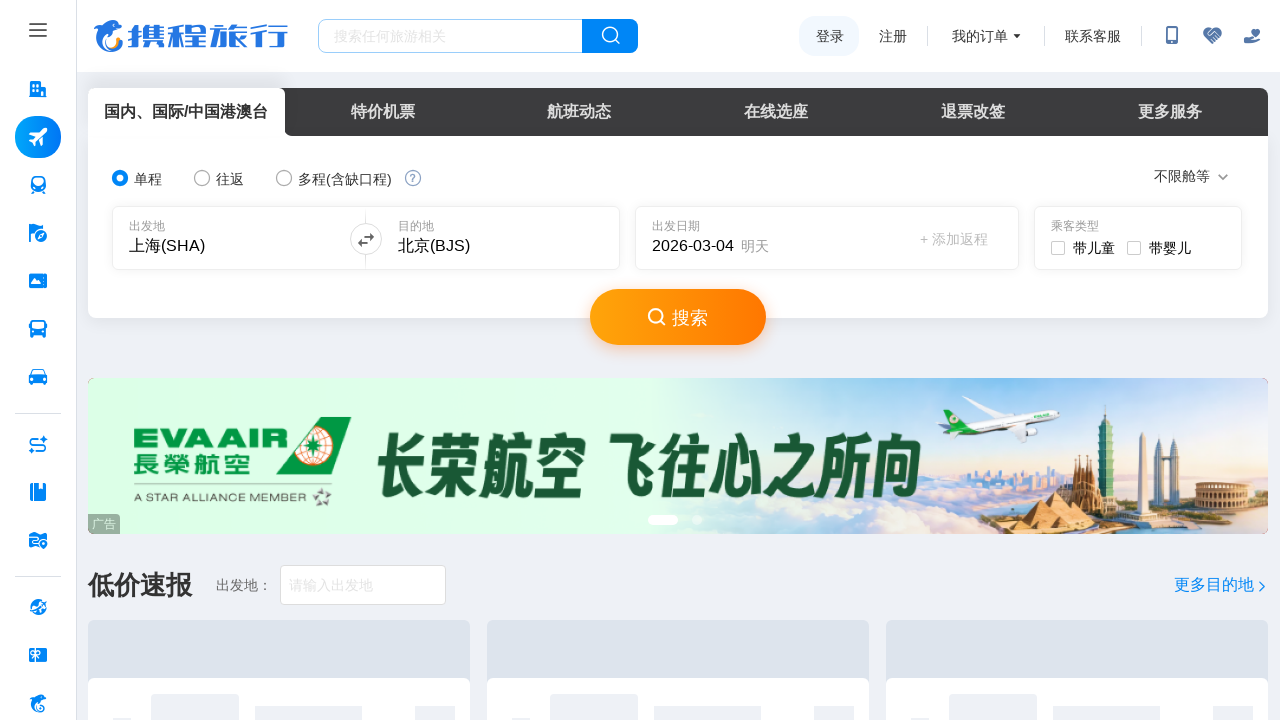

Clicked departure city input field at (228, 238) on xpath=//input[@aria-label='可输入城市或机场']
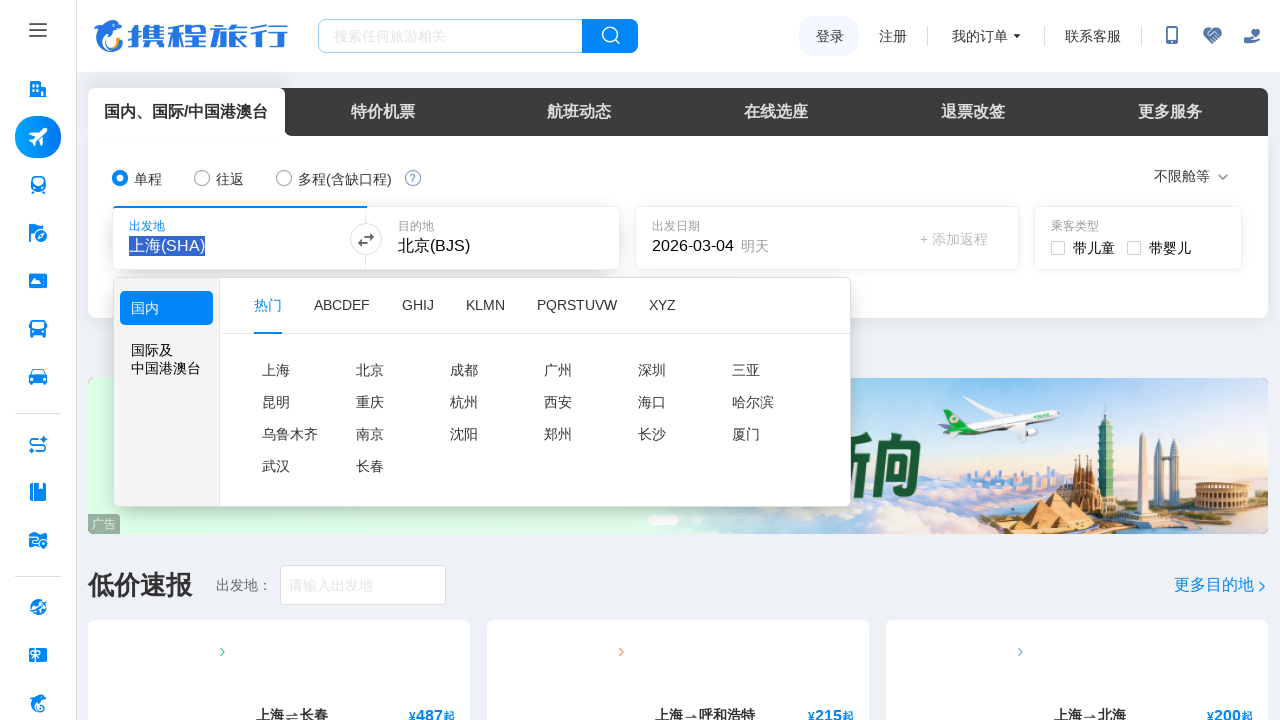

Pressed Backspace to clear departure city field
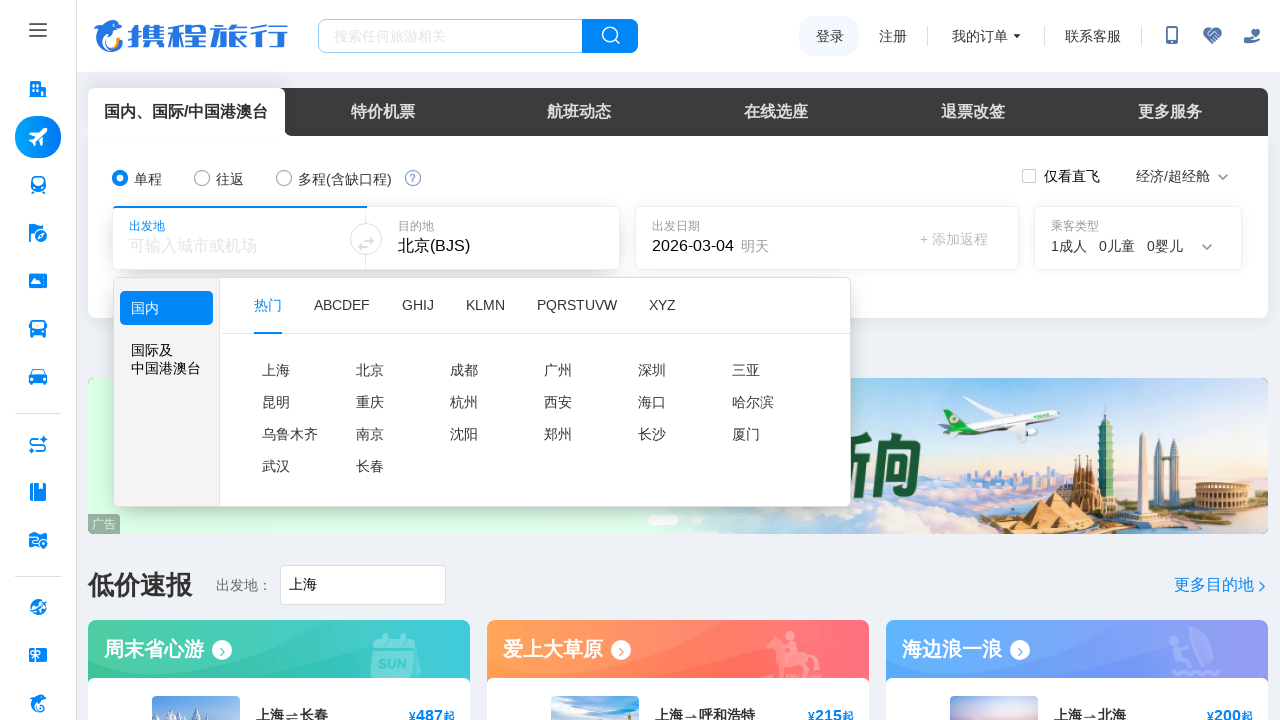

Entered 'Beijing' as departure city on //input[@aria-label='可输入城市或机场']
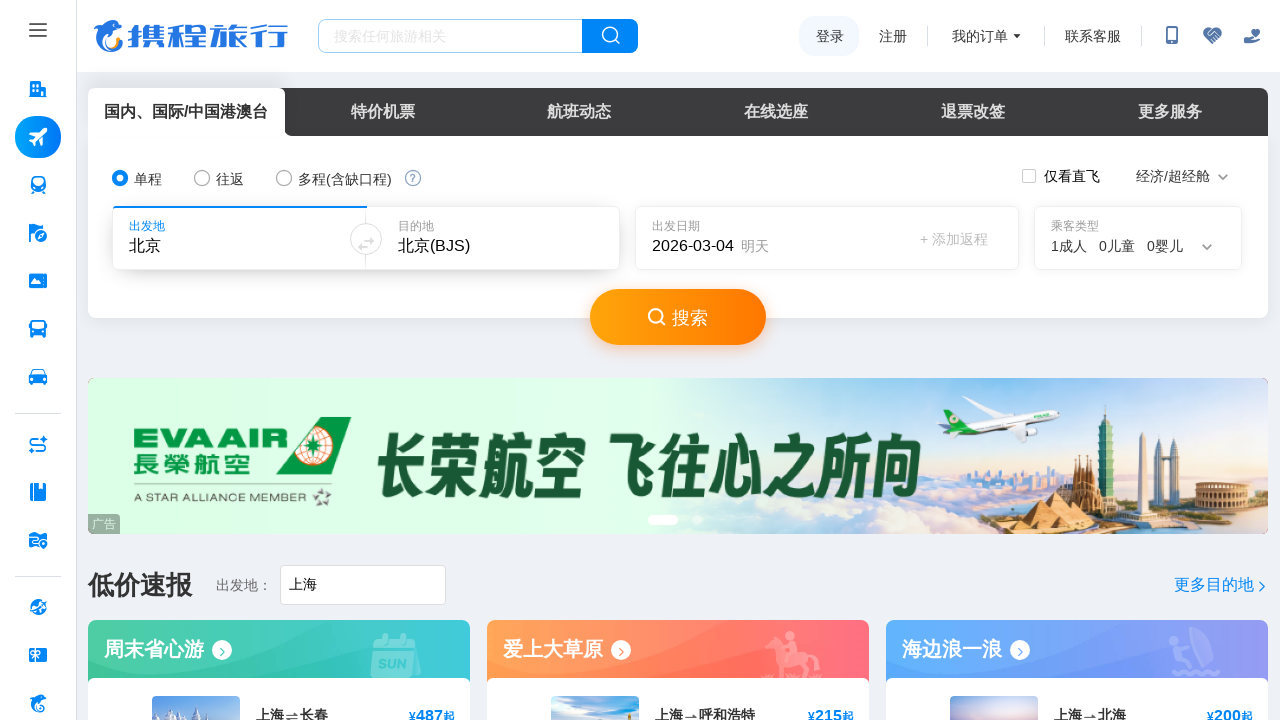

Waited 2 seconds for departure city suggestions to load
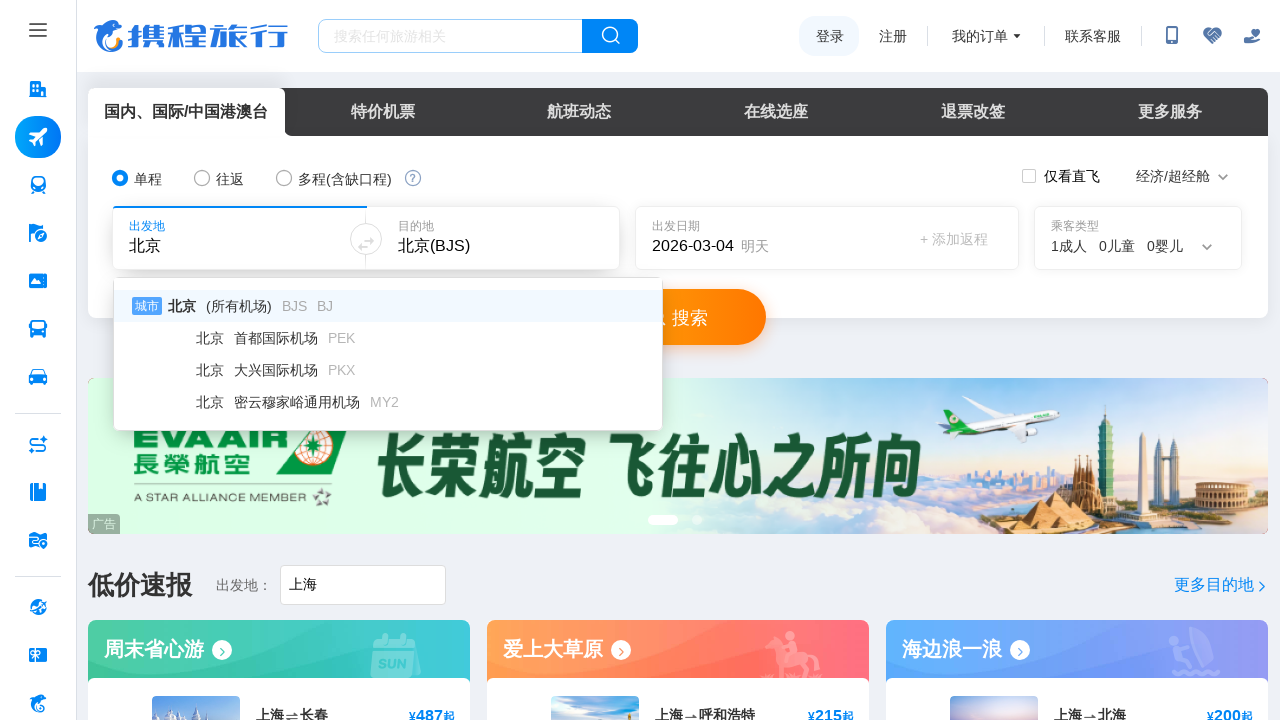

Clicked destination city input field at (497, 238) on xpath=//input[@name='owACity']
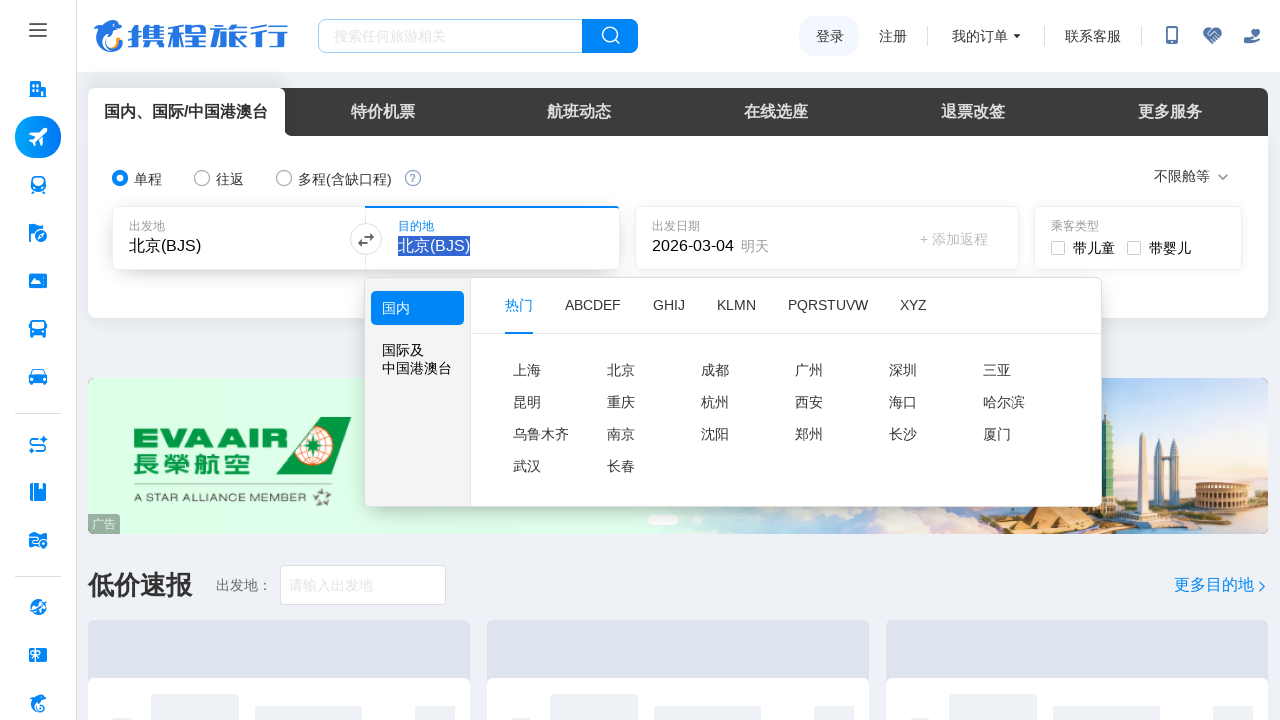

Pressed Backspace to clear destination city field
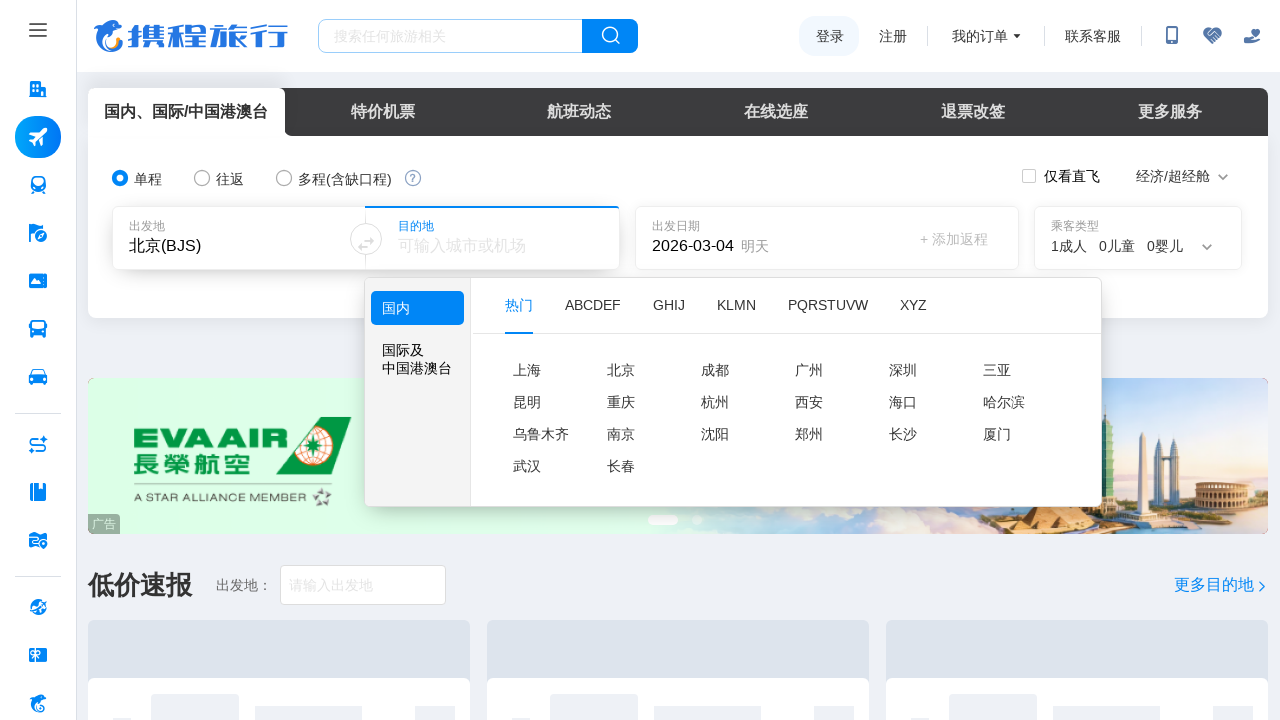

Entered 'Guangzhou' as destination city on //input[@name='owACity']
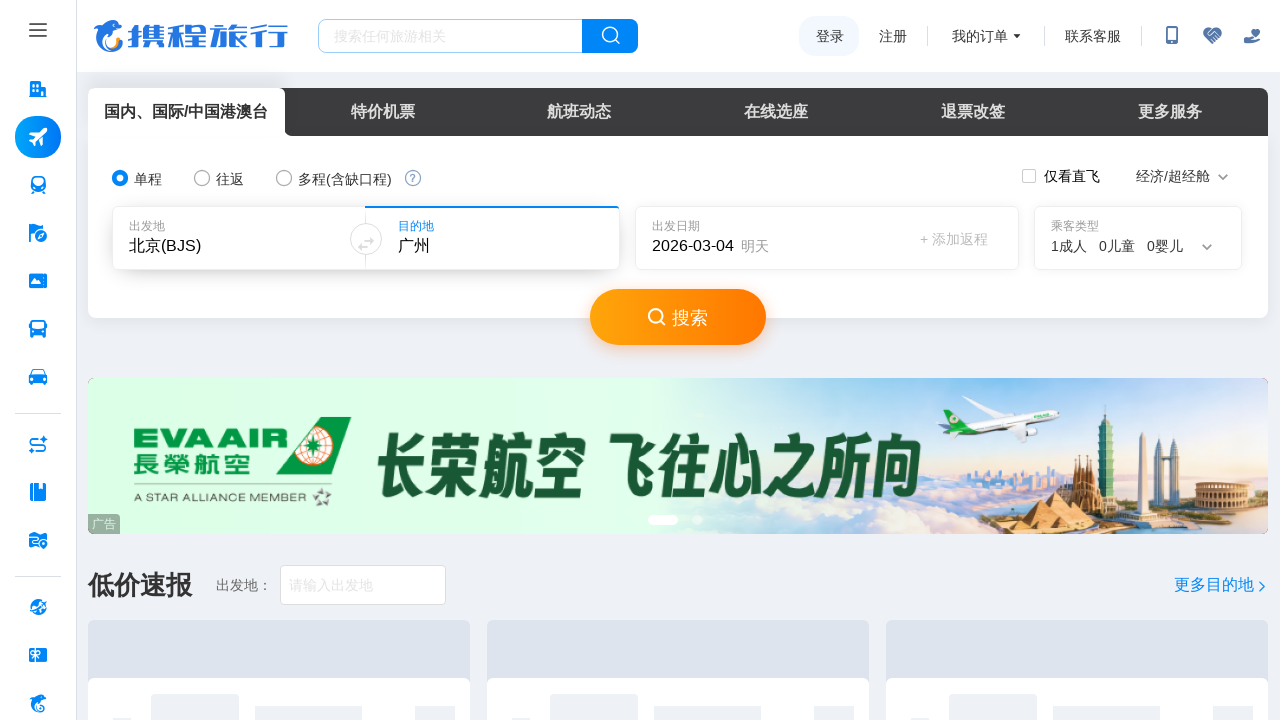

Waited 1 second for destination city suggestions to load
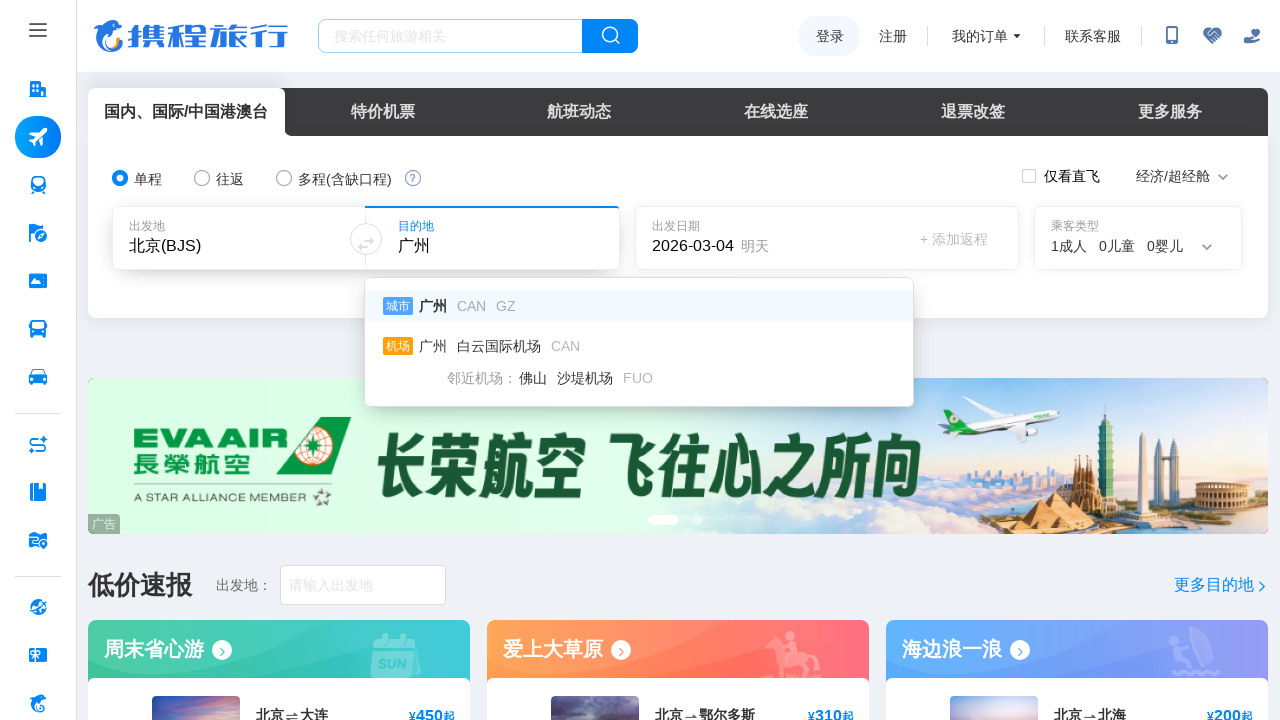

Pressed Enter to confirm destination city selection
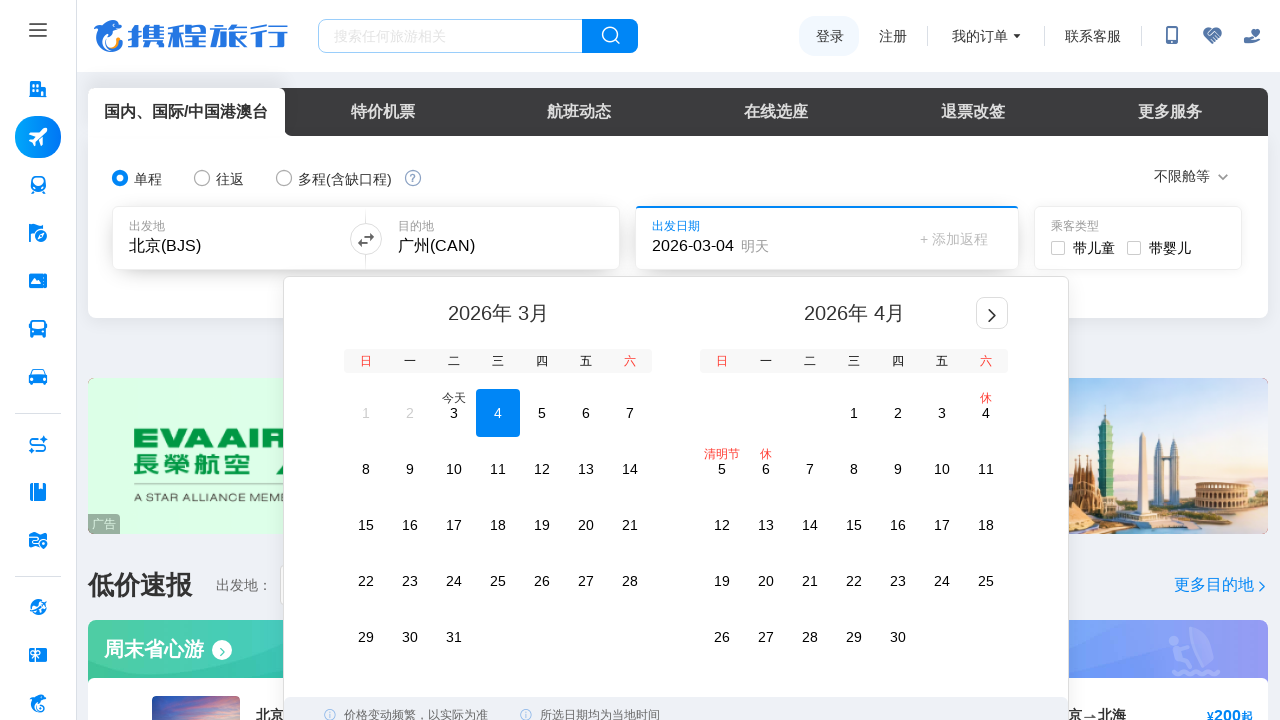

Waited 2 seconds for destination to be confirmed
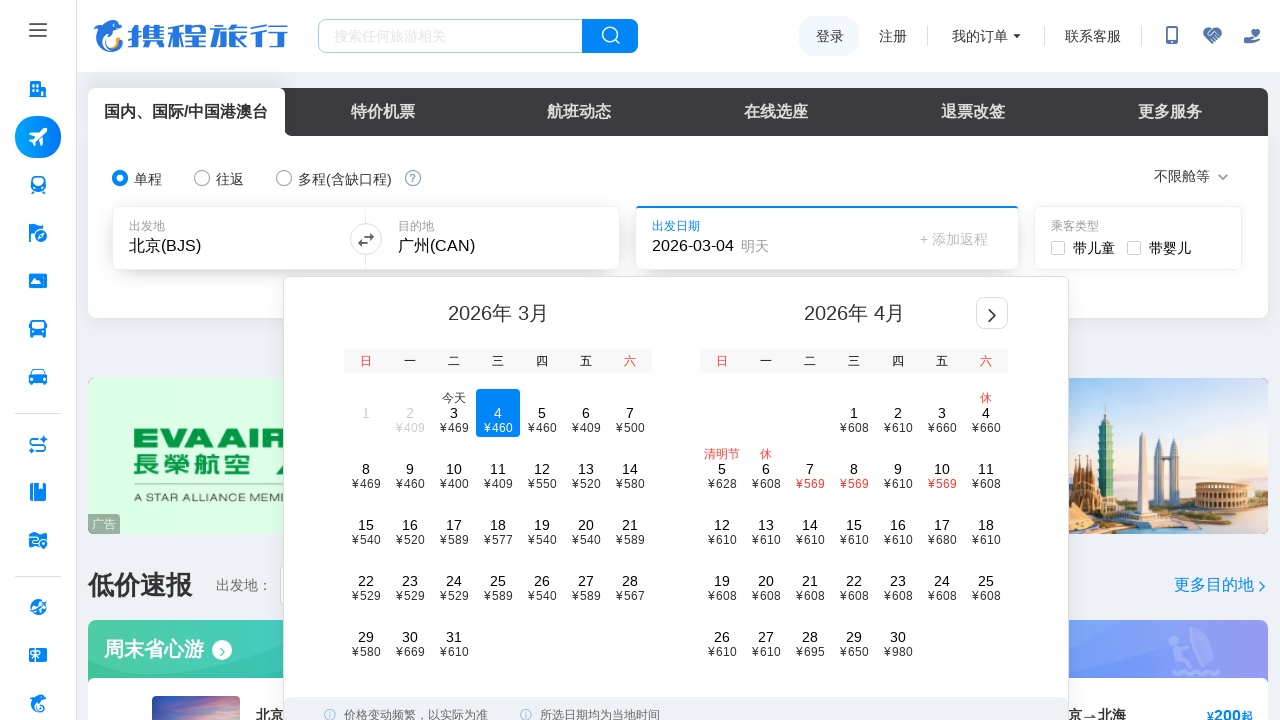

Selected option to travel with children at (1094, 248) on xpath=//span[text()='带儿童']
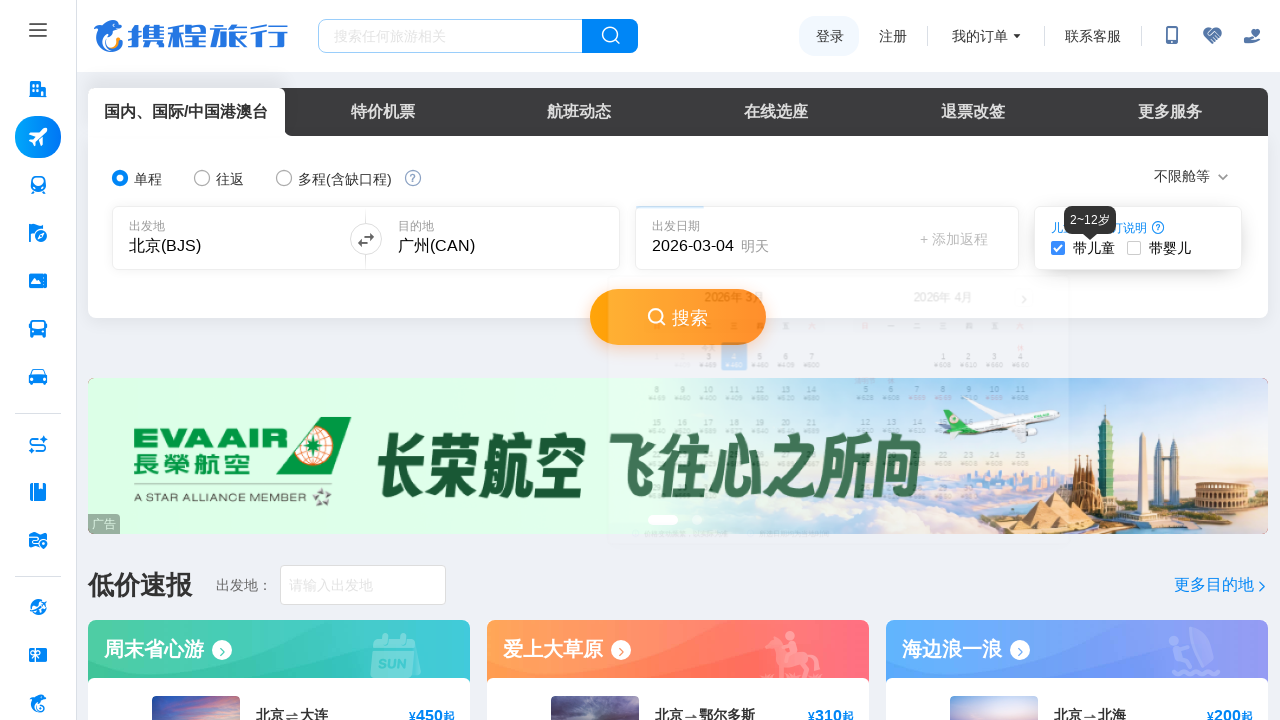

Clicked cabin class dropdown to expand options at (1182, 176) on xpath=//span[contains(text(), '不限舱等')]
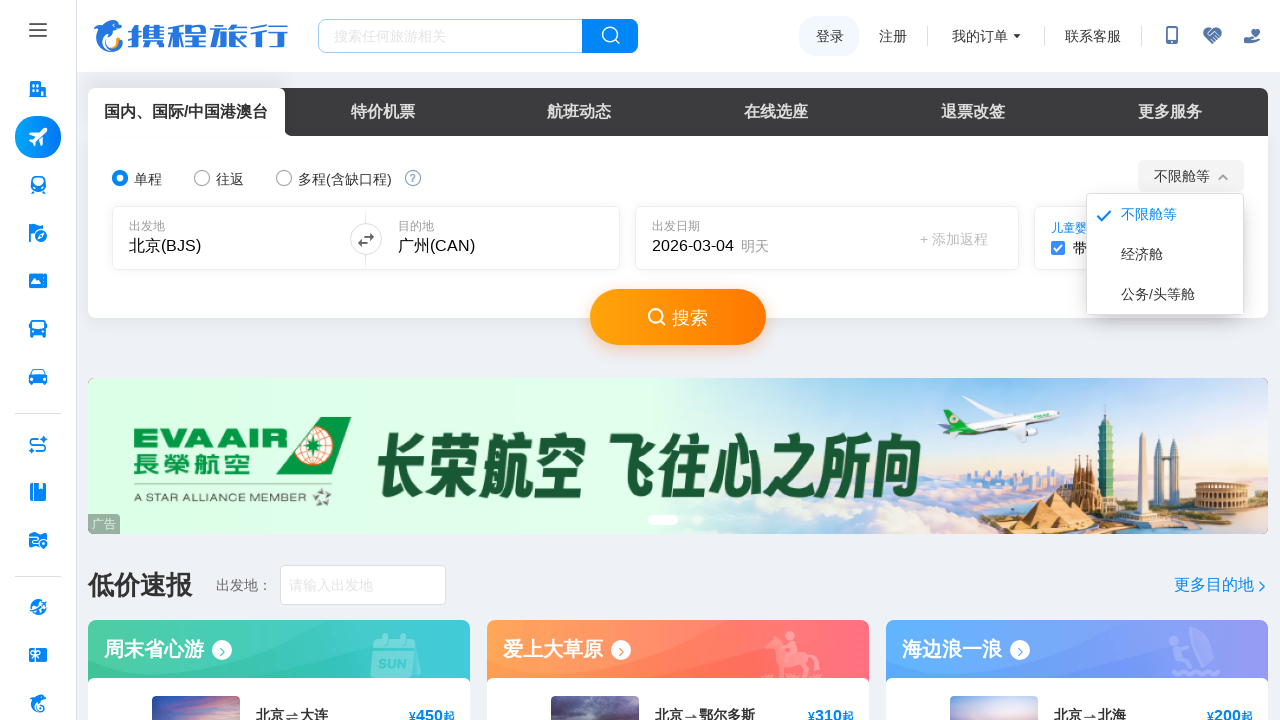

Selected economy class cabin at (1142, 254) on xpath=//div[contains(text(), '经济舱')]
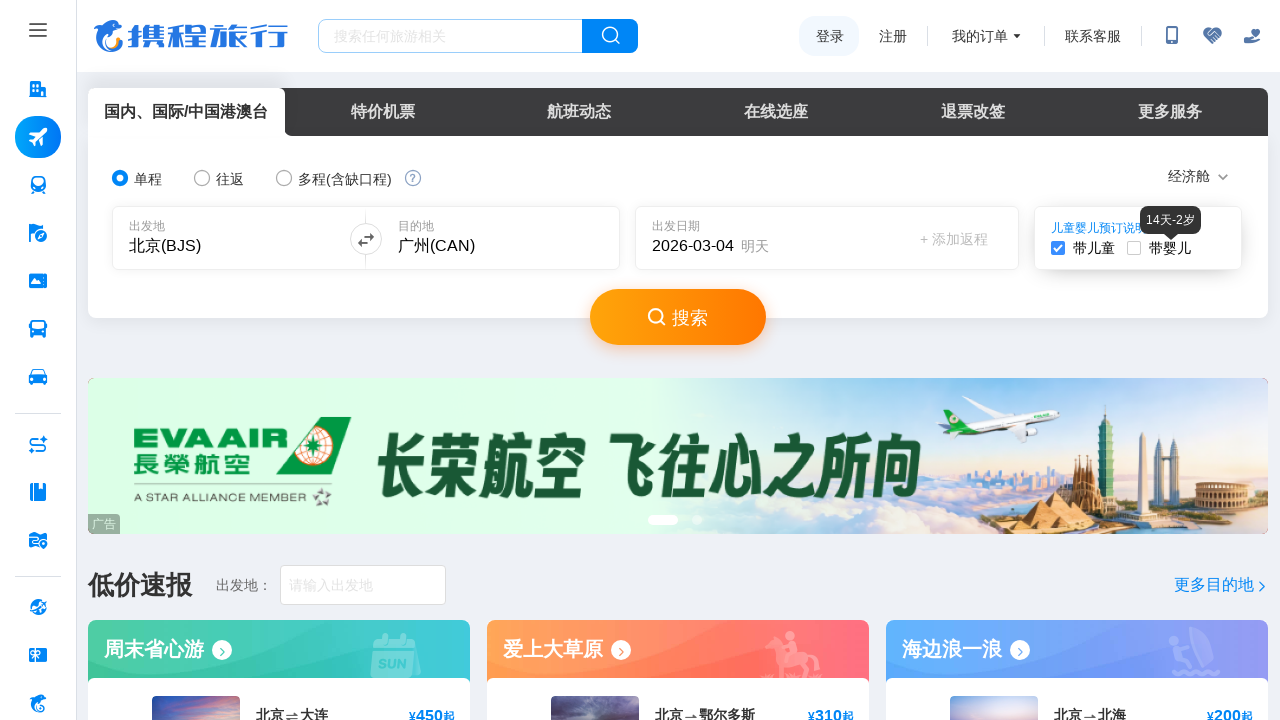

Clicked date picker input field at (720, 238) on xpath=//input[@aria-label='请选择日期']
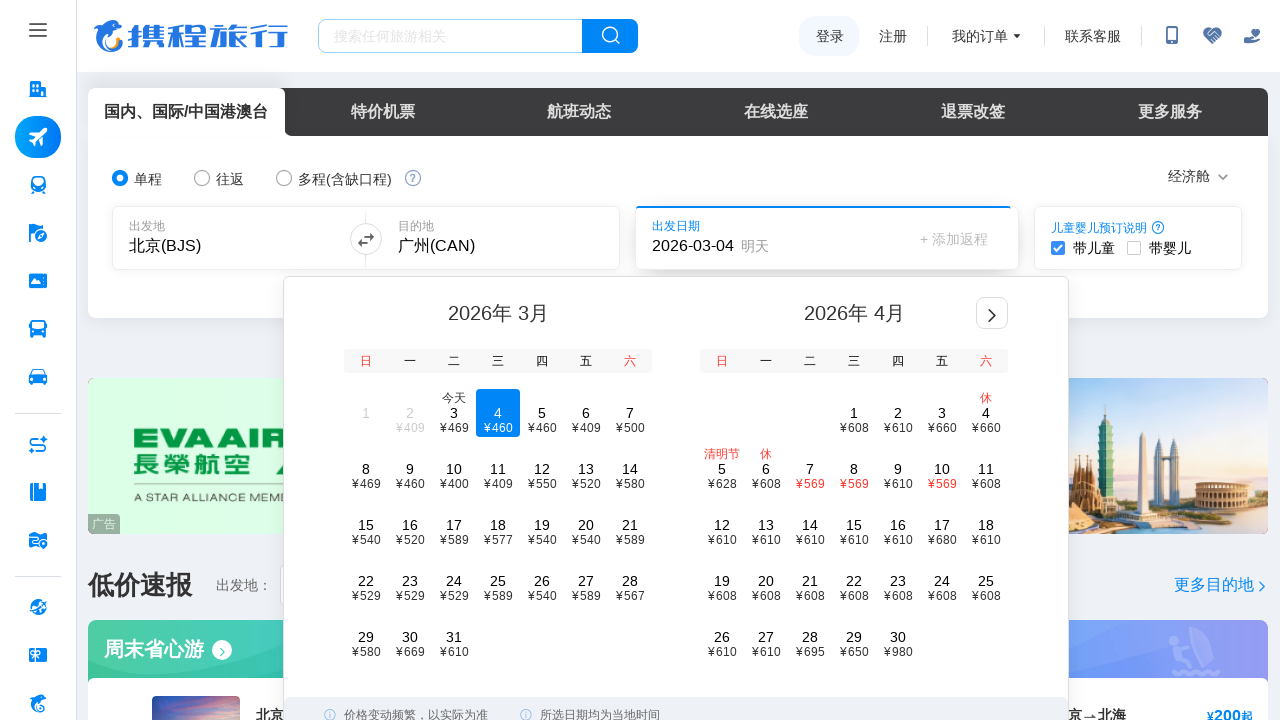

Selected date 23 from the calendar at (410, 581) on xpath=//span[@class='date-d' and text()='23']
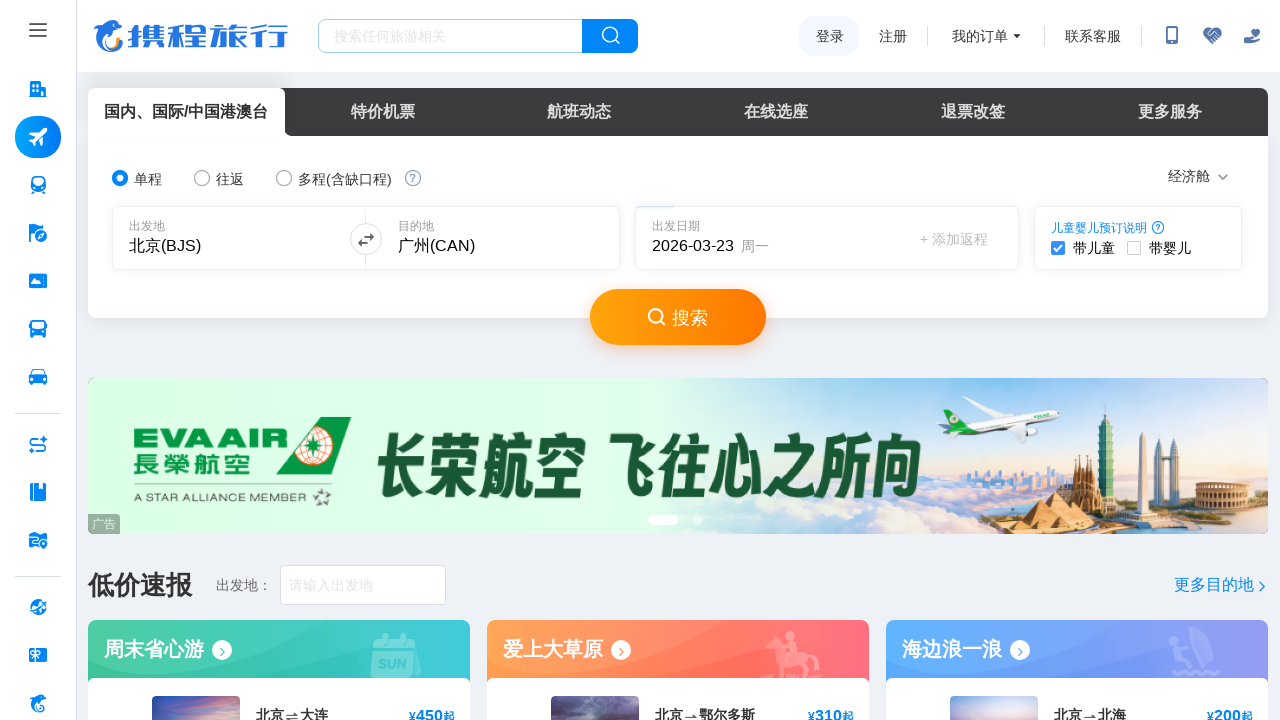

Waited 1 second for date selection to be confirmed
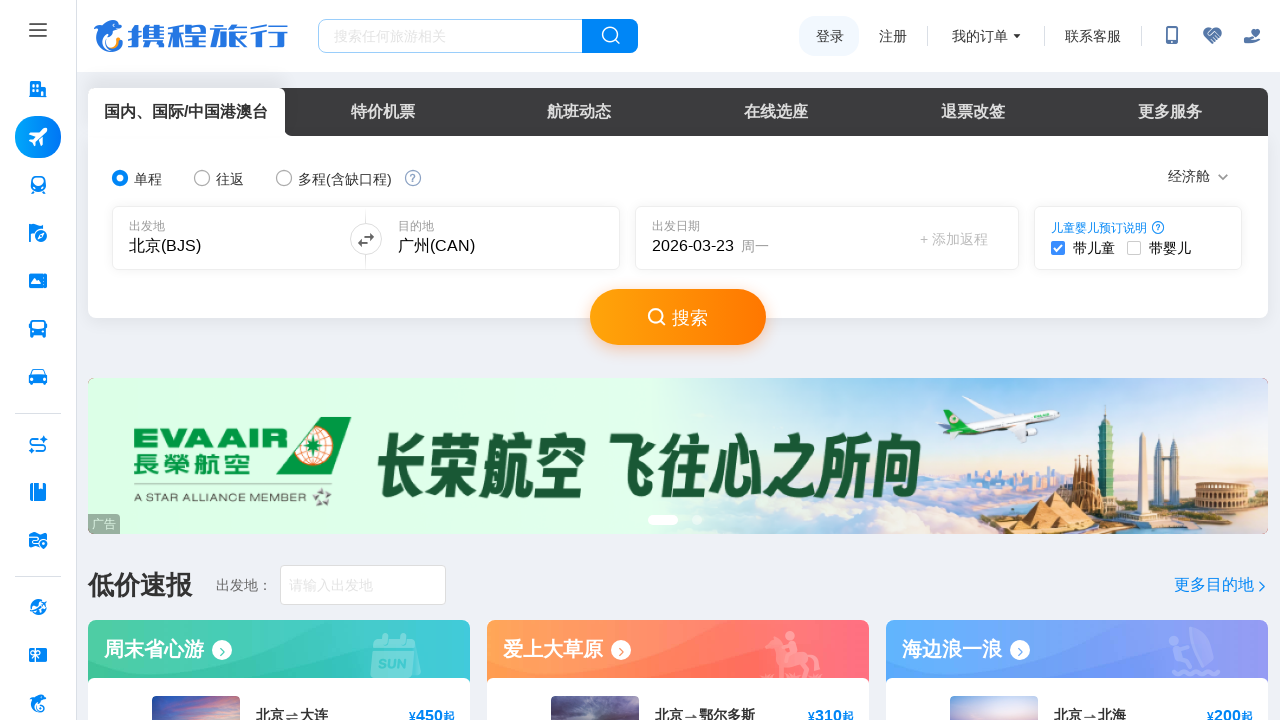

Clicked search button to initiate flight search at (678, 317) on xpath=//button[@class='search-btn']
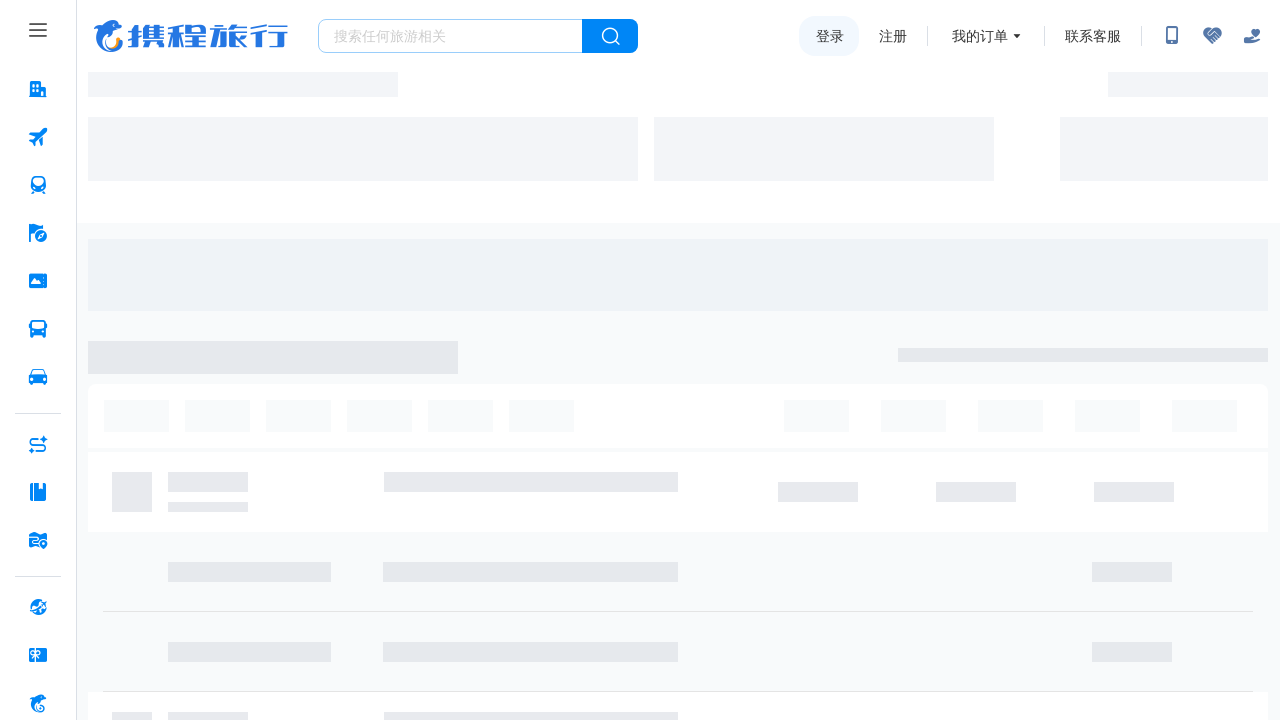

Waited 5 seconds for flight search results to load
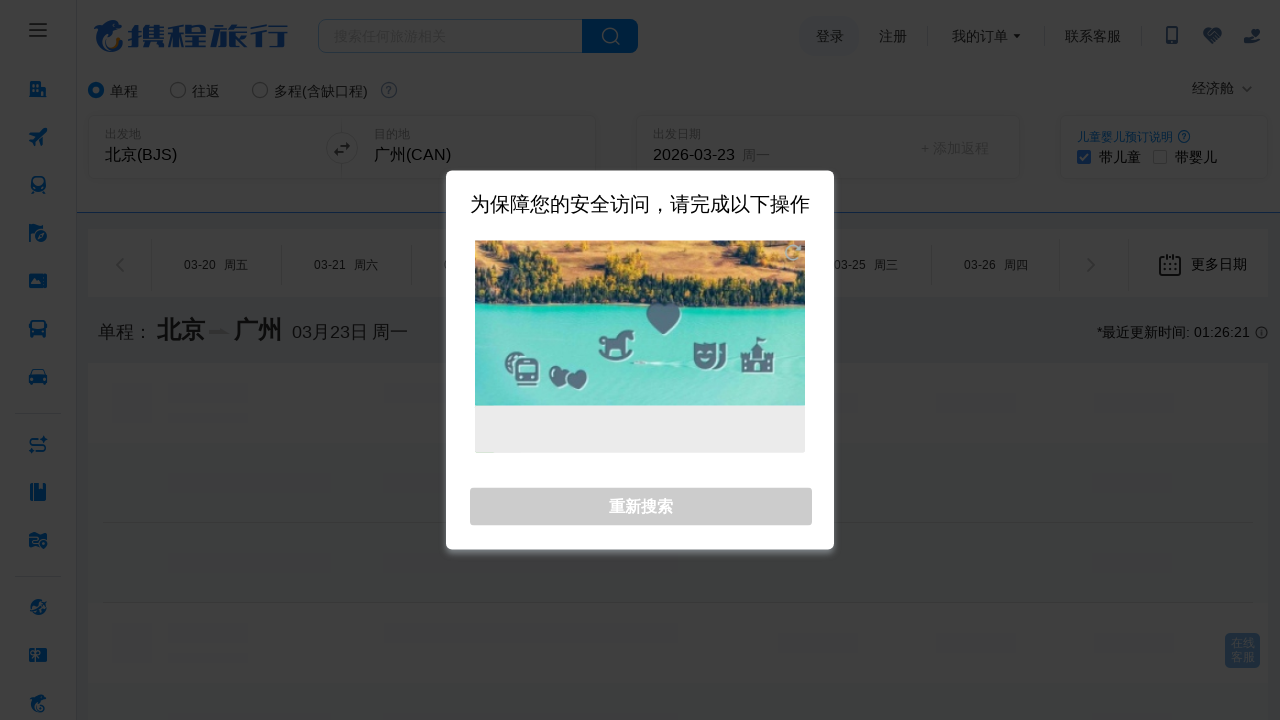

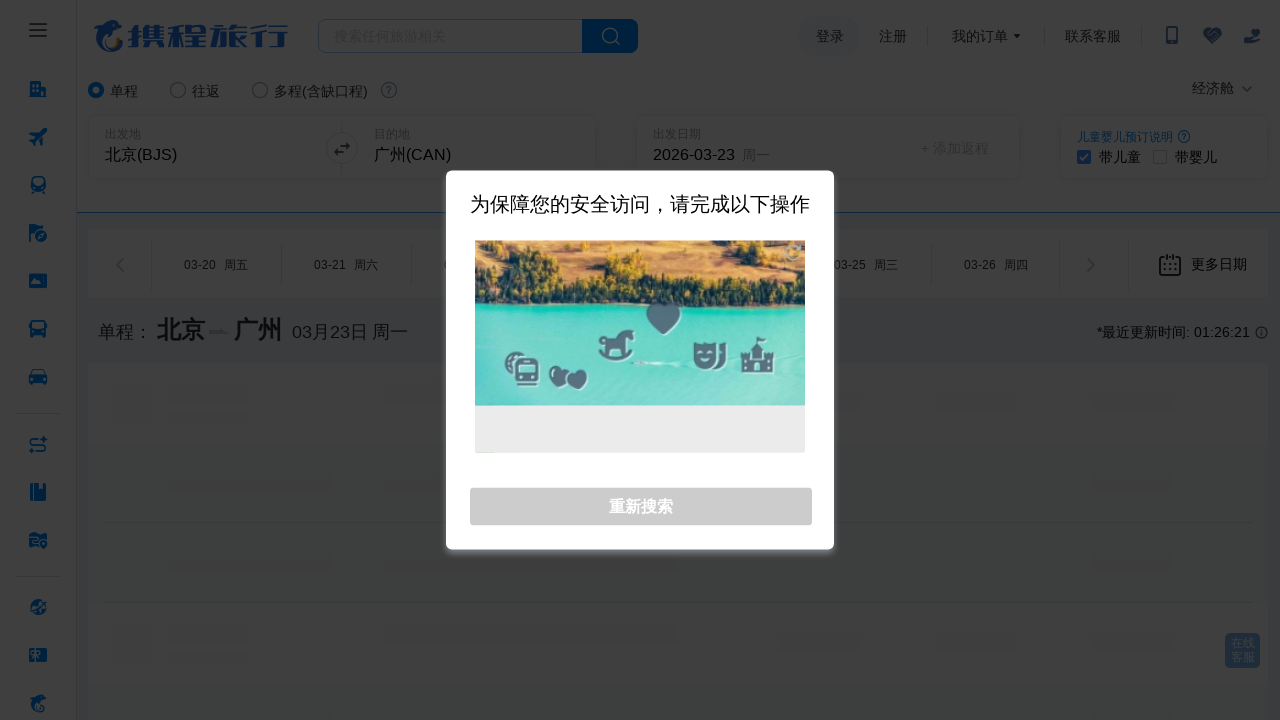